Navigates to the Chilean National Statistics Institute regional statistics repository page and interacts with the interface by clicking on information and files sections to reveal download links.

Starting URL: https://www.ine.cl/estadisticas/sociales/economia-regional/repositorio-de-estadisticas-regionales

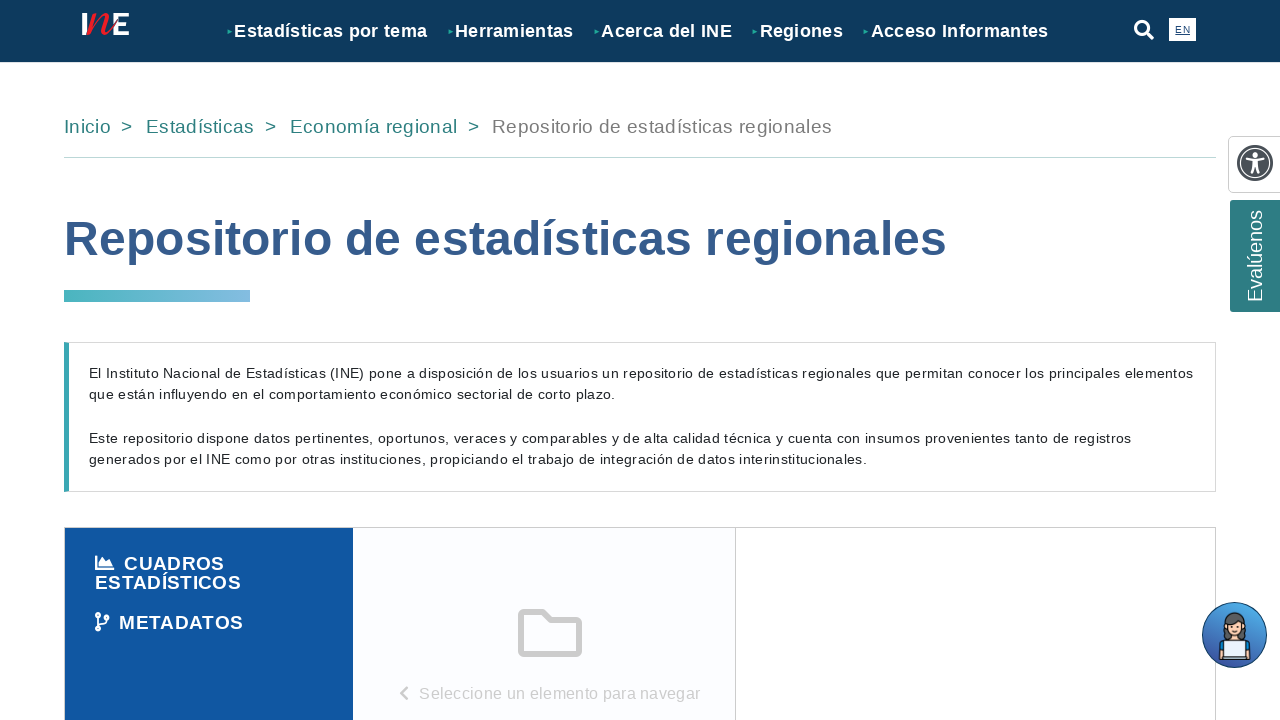

Waited for page to fully load (networkidle)
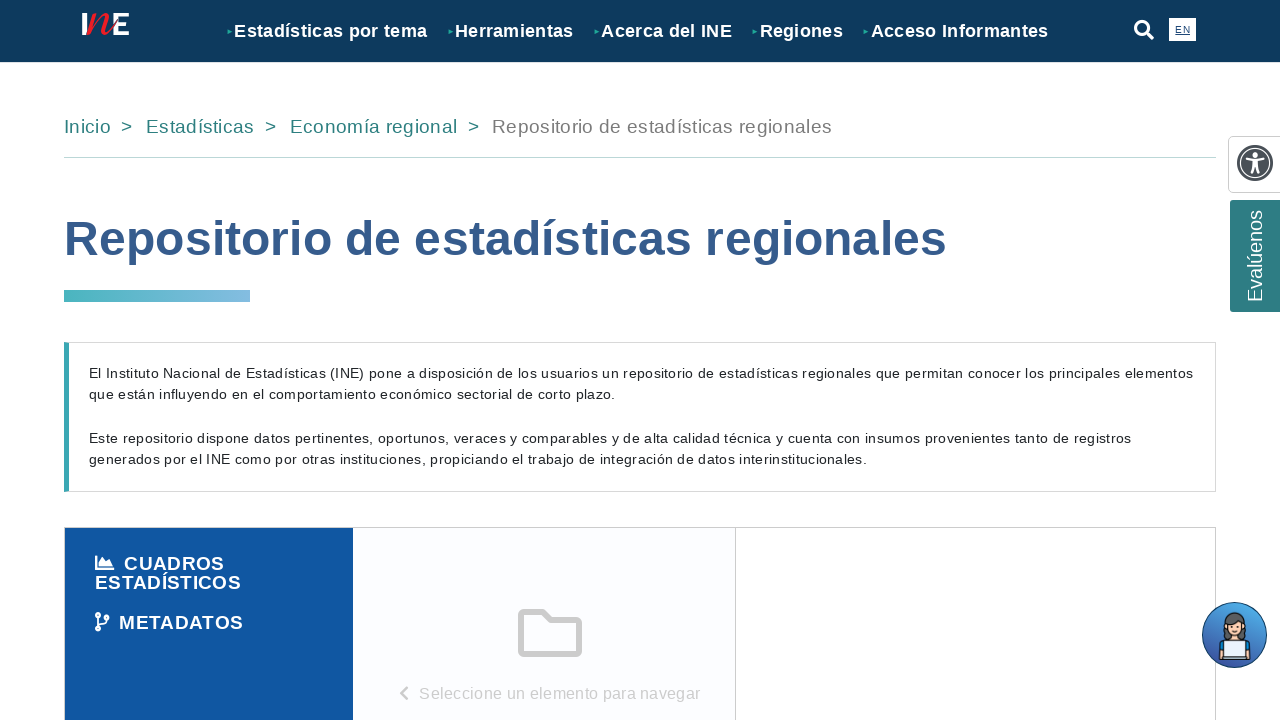

Clicked on the information section at (209, 573) on xpath=/html/body/form/div[8]/div[3]/div[1]/div/div/div/div[1]
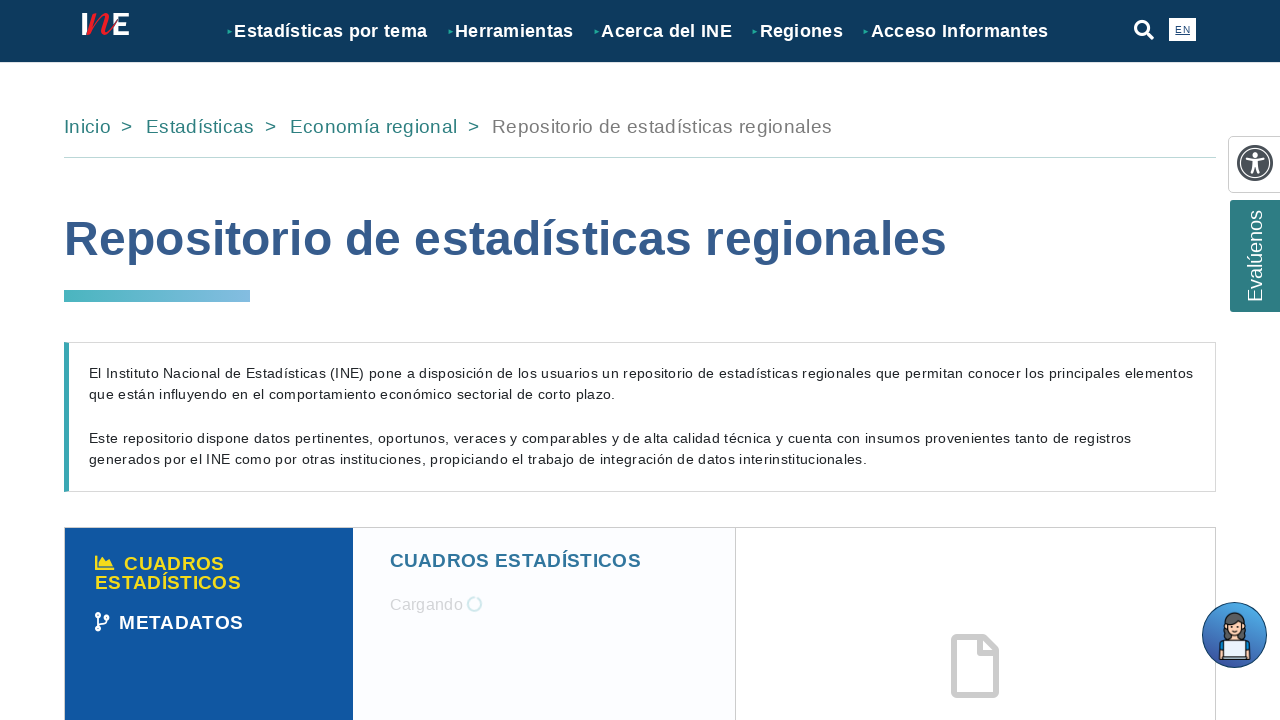

Waited 3 seconds for information section to expand
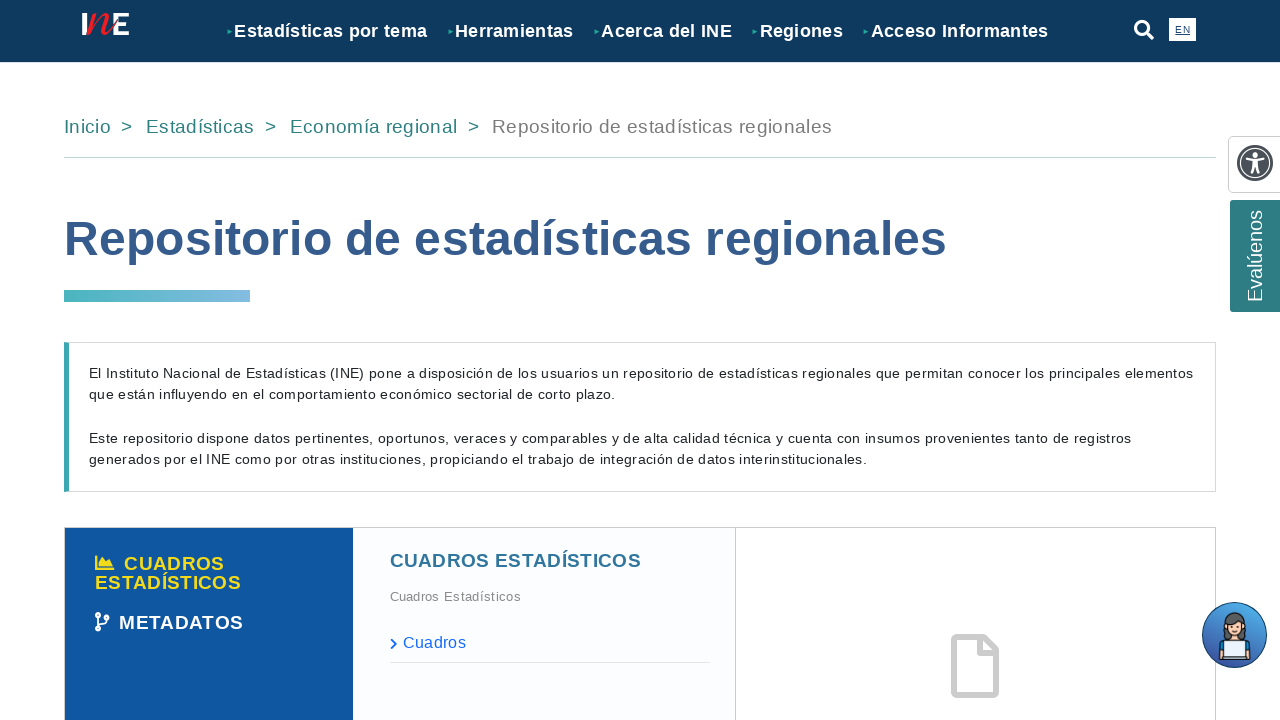

Clicked on the files section to reveal download links at (550, 644) on xpath=/html/body/form/div[8]/div[3]/div[2]/div/div/div/div[4]/div/div/div
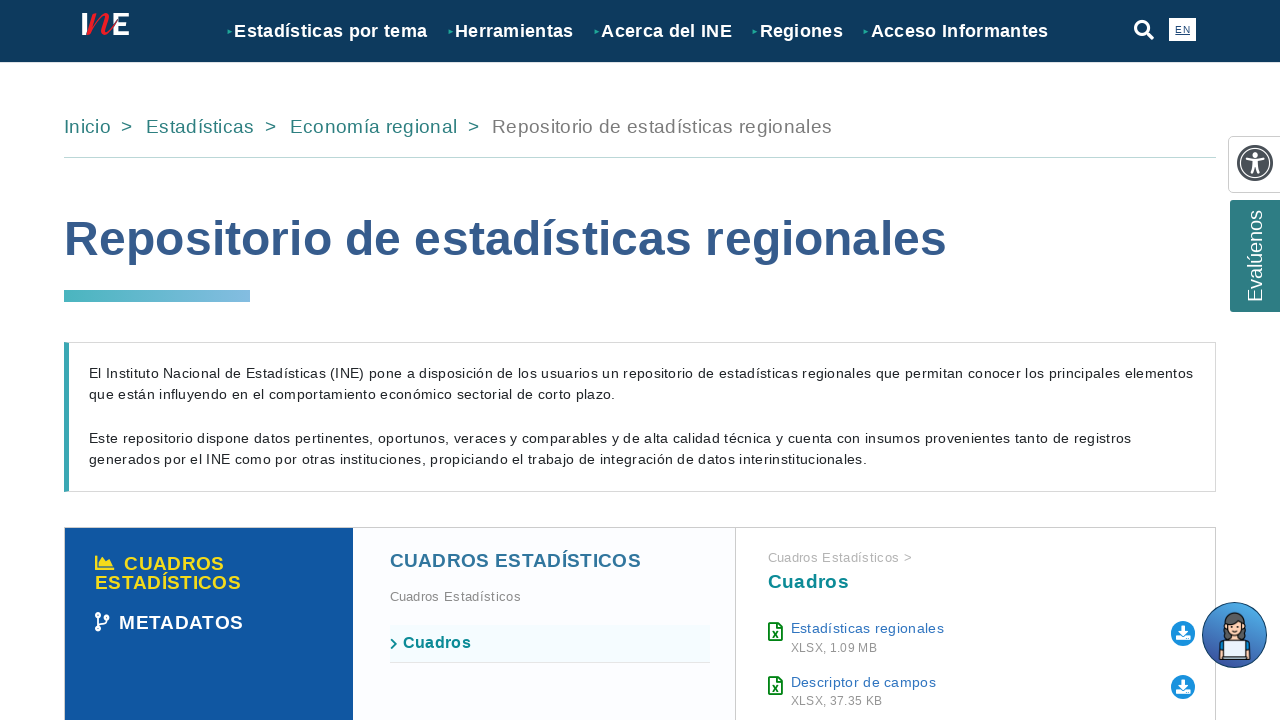

Waited 3 seconds for files section to expand
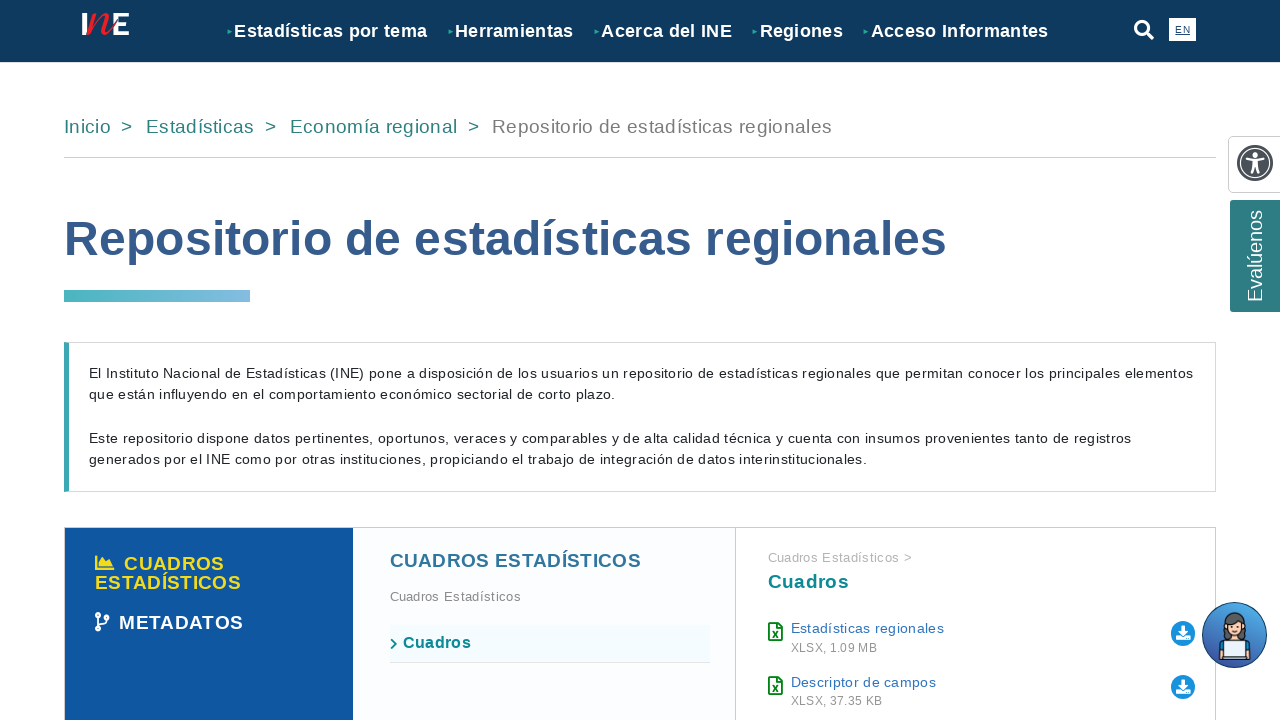

Download links are now visible and ready
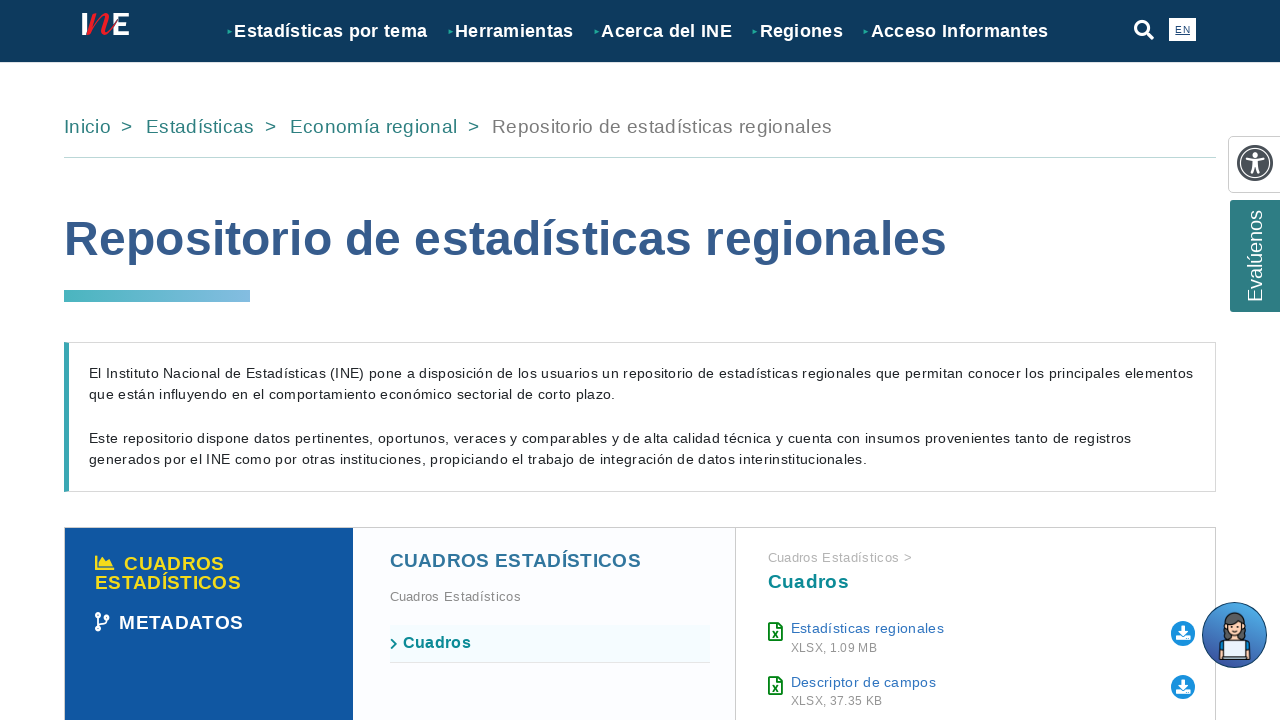

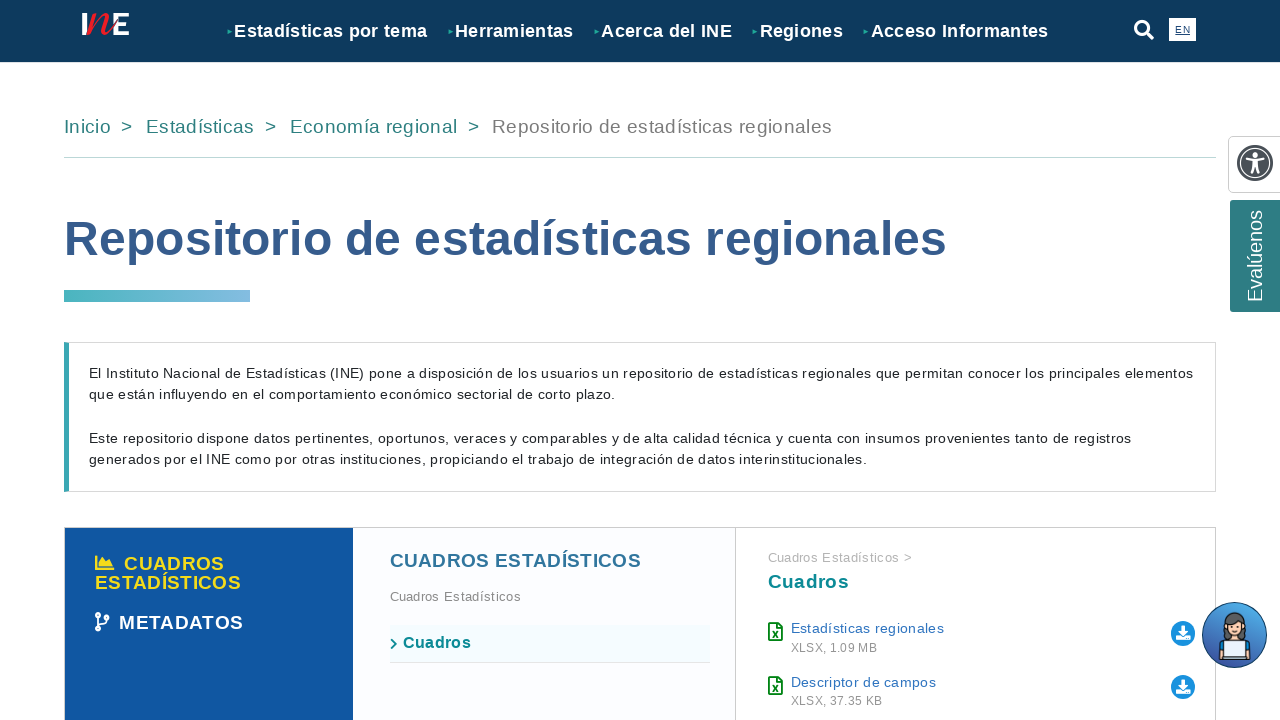